Tests navigation from add book section back to catalog by first going to add book, then clicking the catalog button and verifying books are displayed

Starting URL: https://tap-ht24-testverktyg.github.io/exam-template/

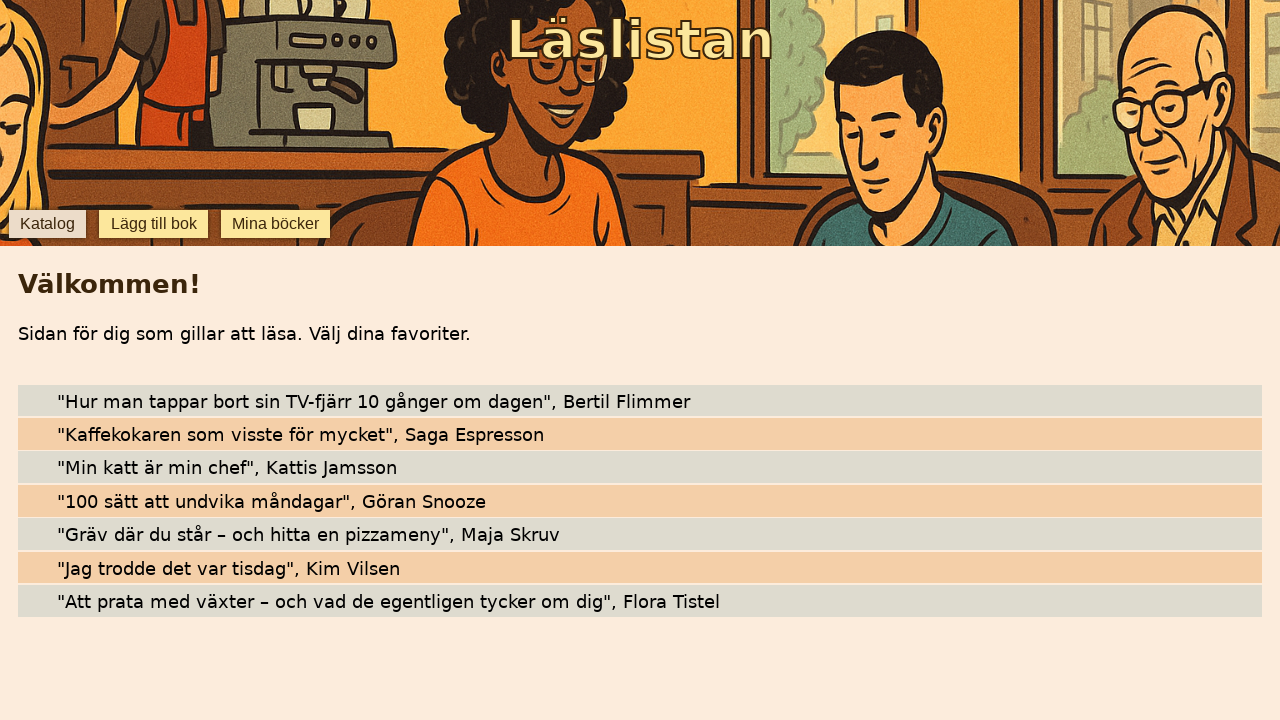

Clicked 'lägg till bok' button to navigate to add book section at (154, 224) on internal:role=button[name="lägg till bok"i]
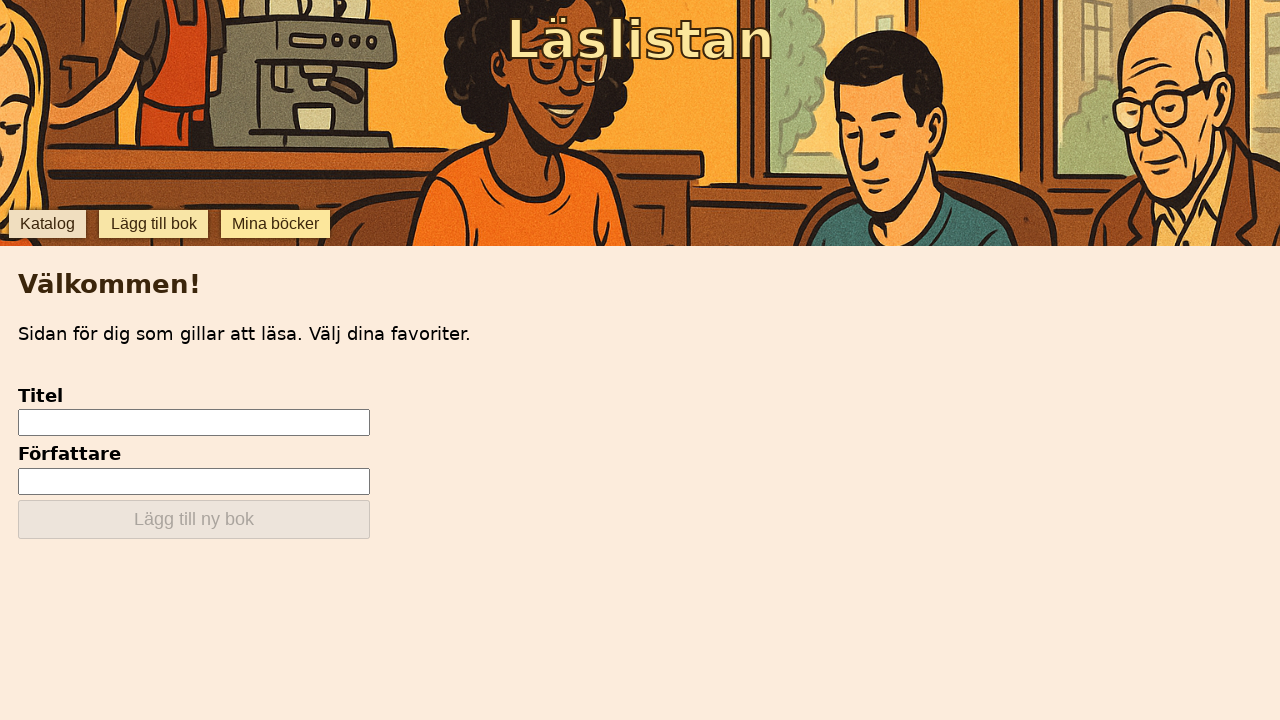

Add new book form loaded and became visible
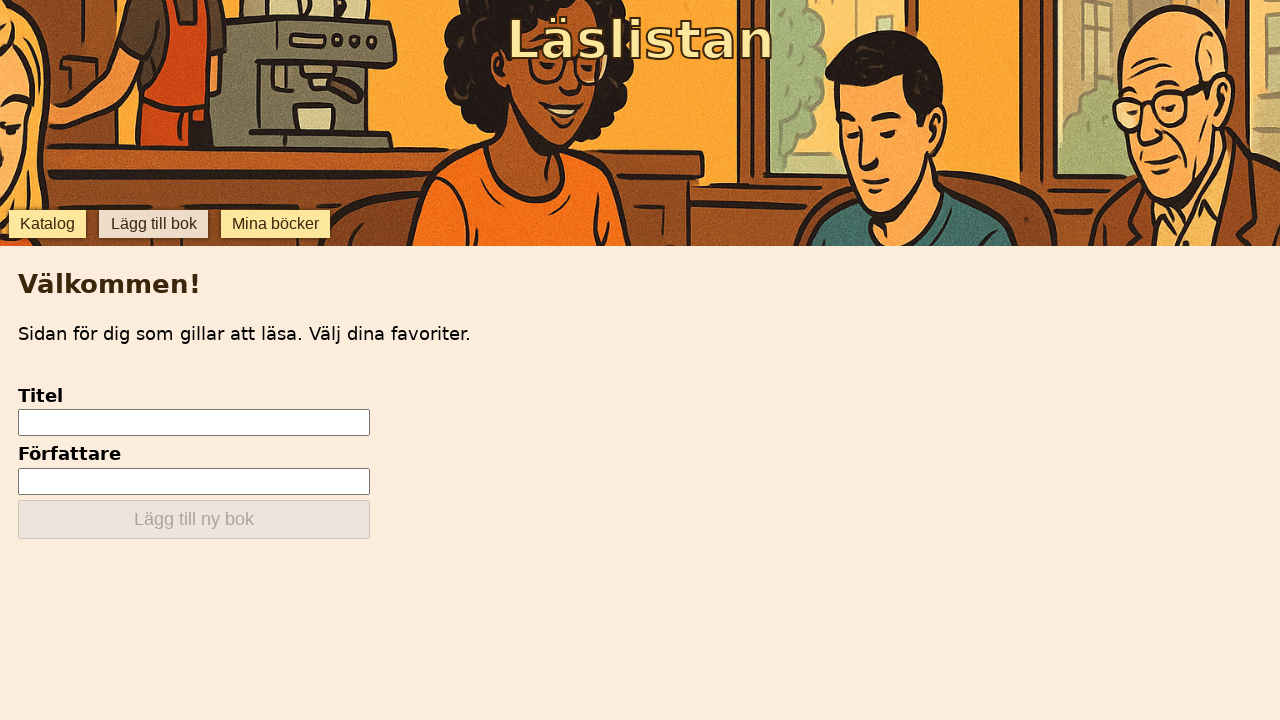

Clicked catalog button to navigate back to catalog from add book section at (47, 224) on [data-testid="catalog"]
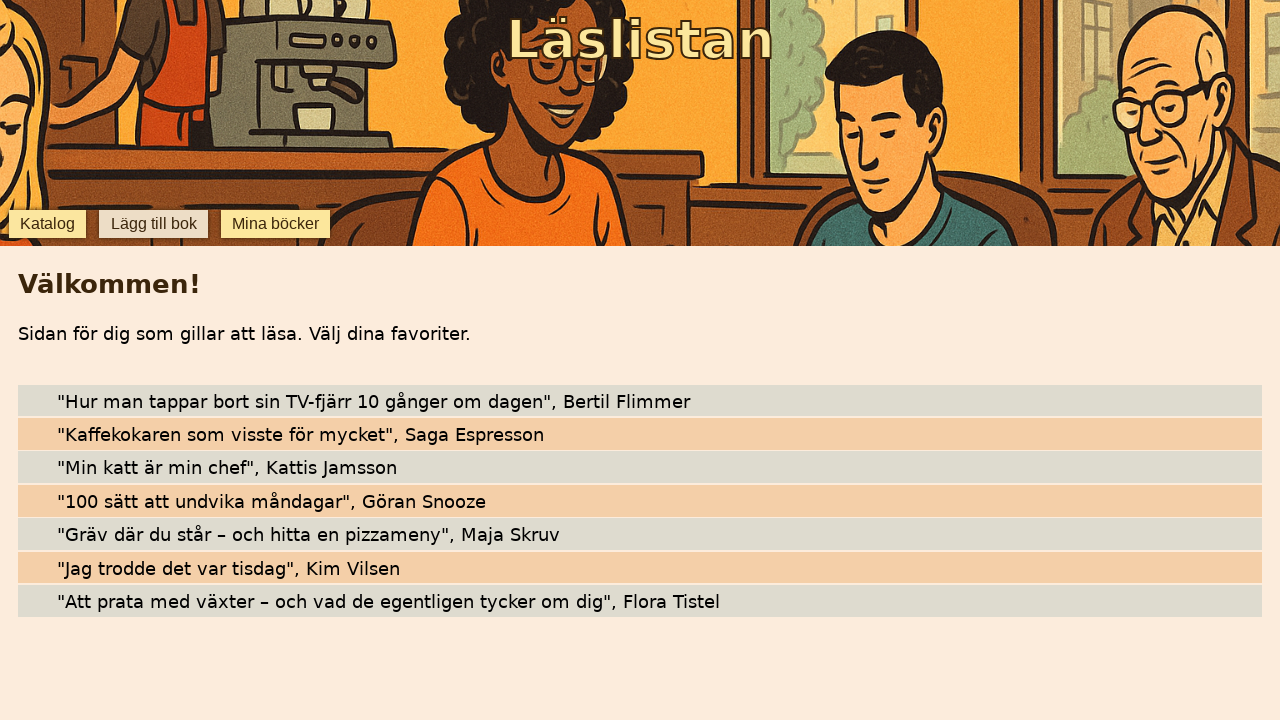

Book list loaded and books are now displayed in catalog
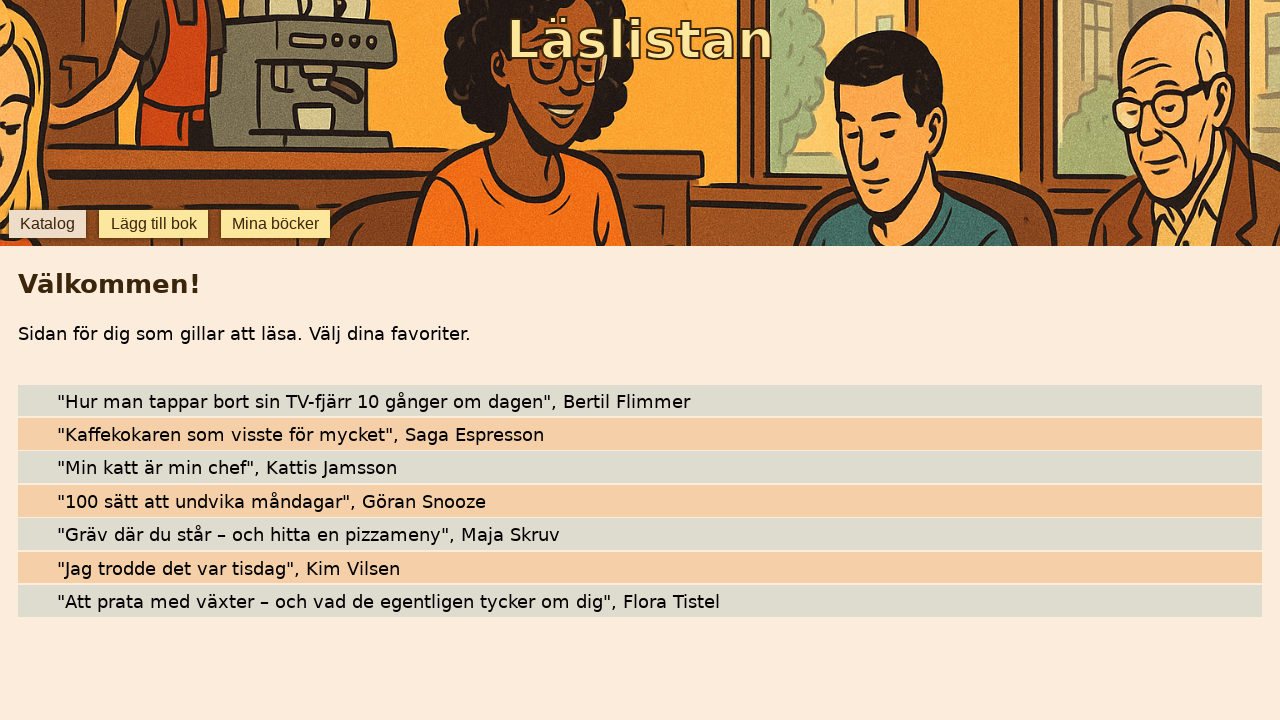

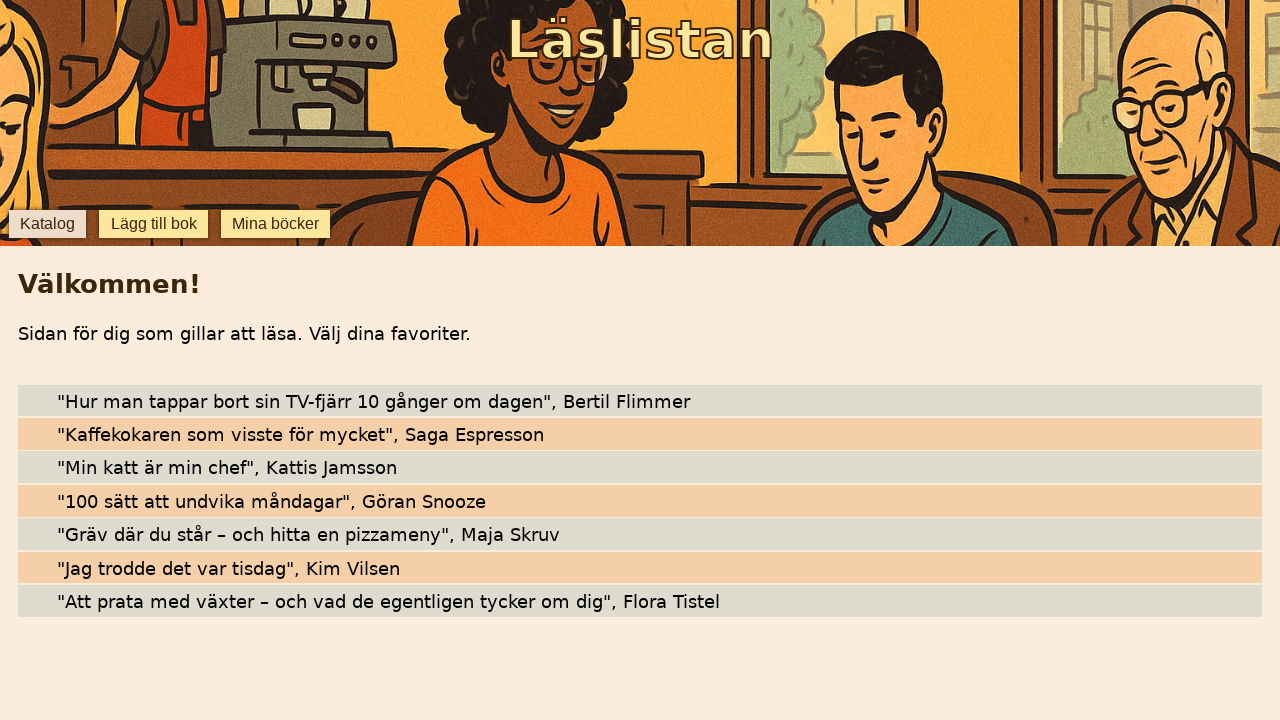